Tests drag and drop functionality on jQuery UI's droppable demo by dragging an element to a target location using offset coordinates

Starting URL: https://jqueryui.com/droppable/

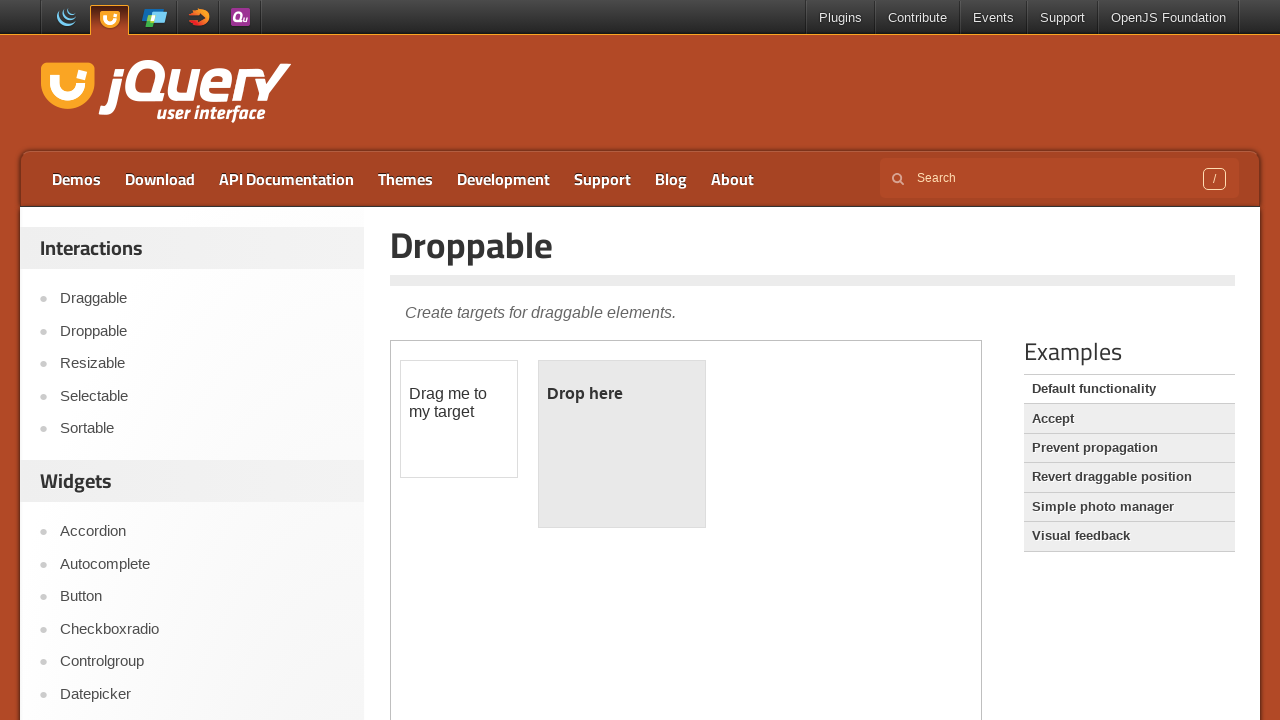

Located the demo iframe
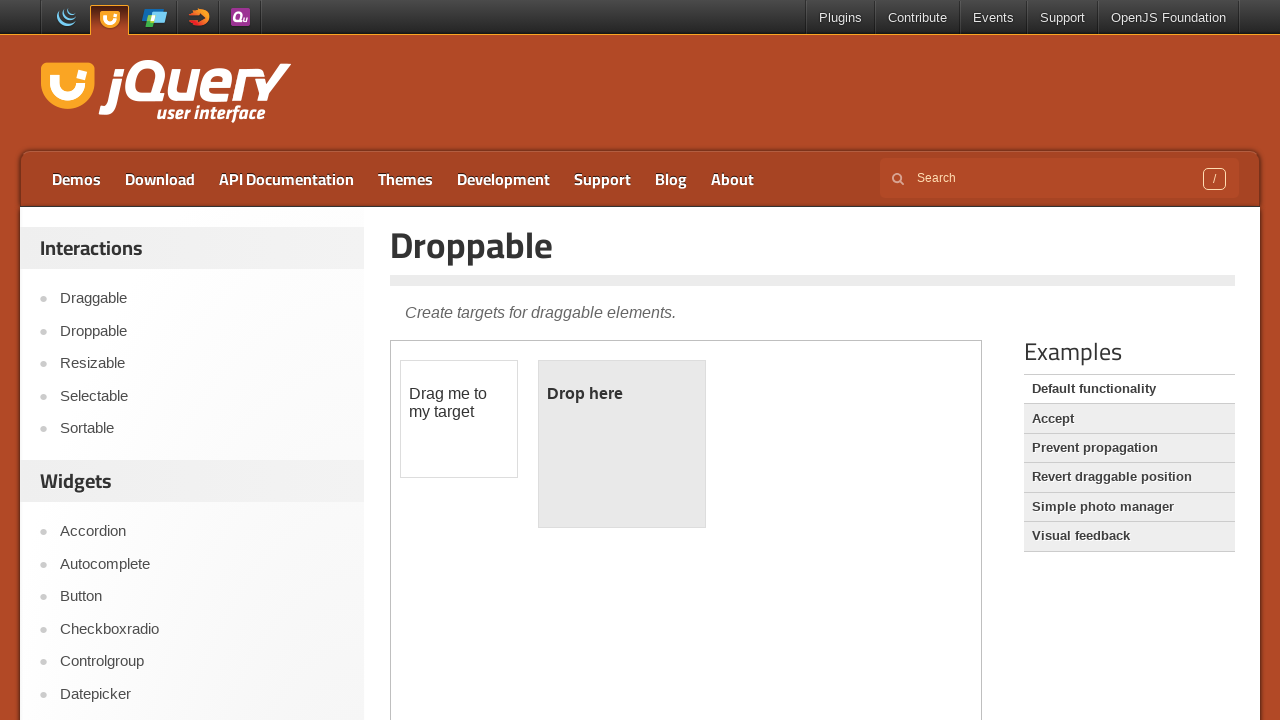

Located the draggable element
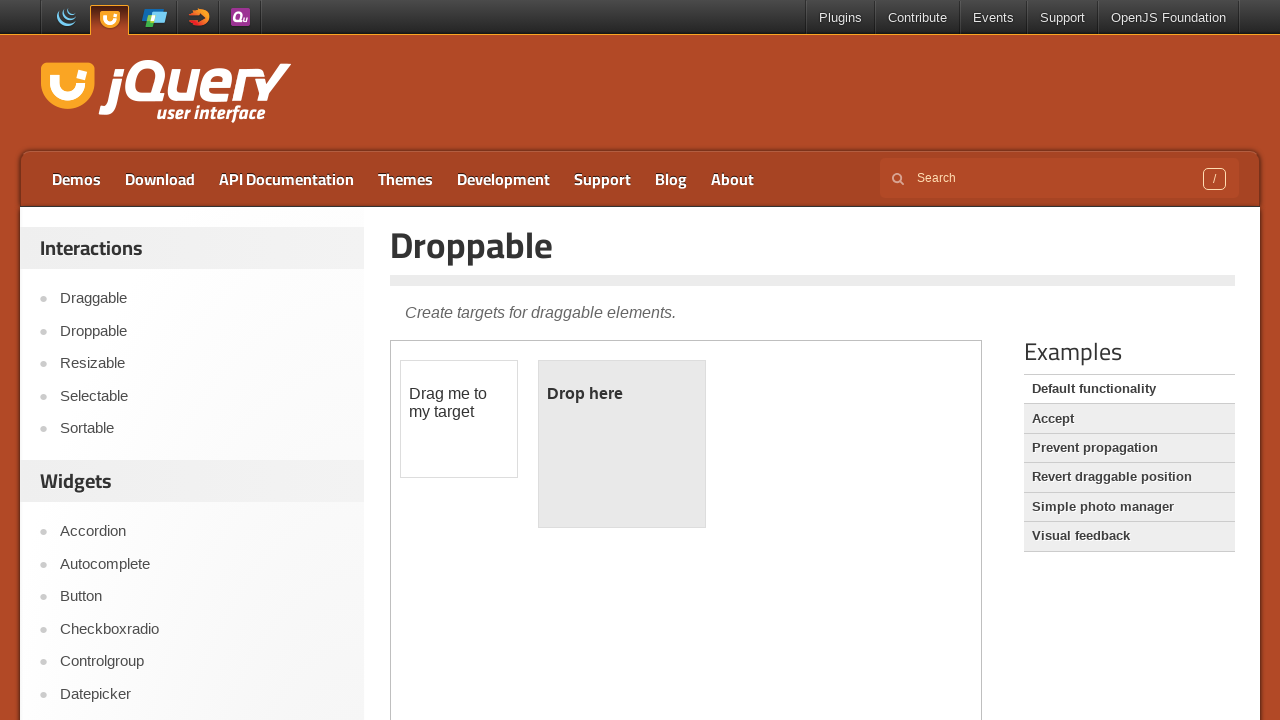

Dragged element to the droppable target location at (622, 444)
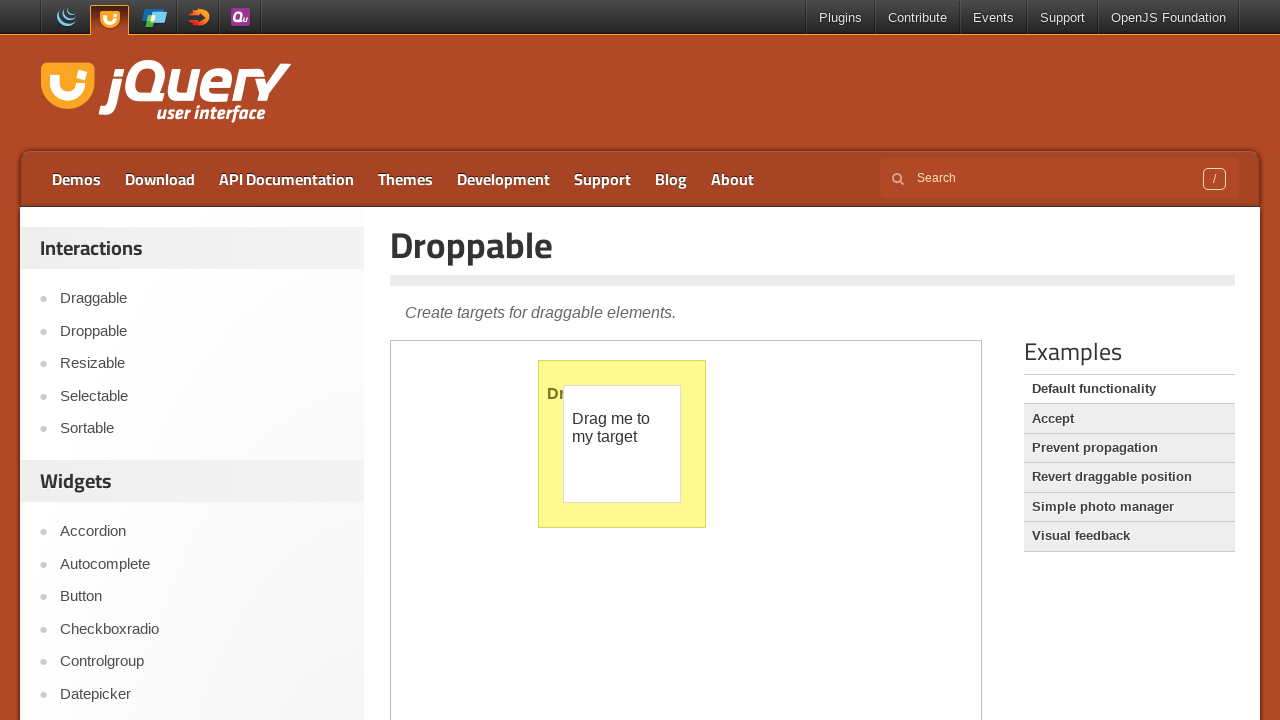

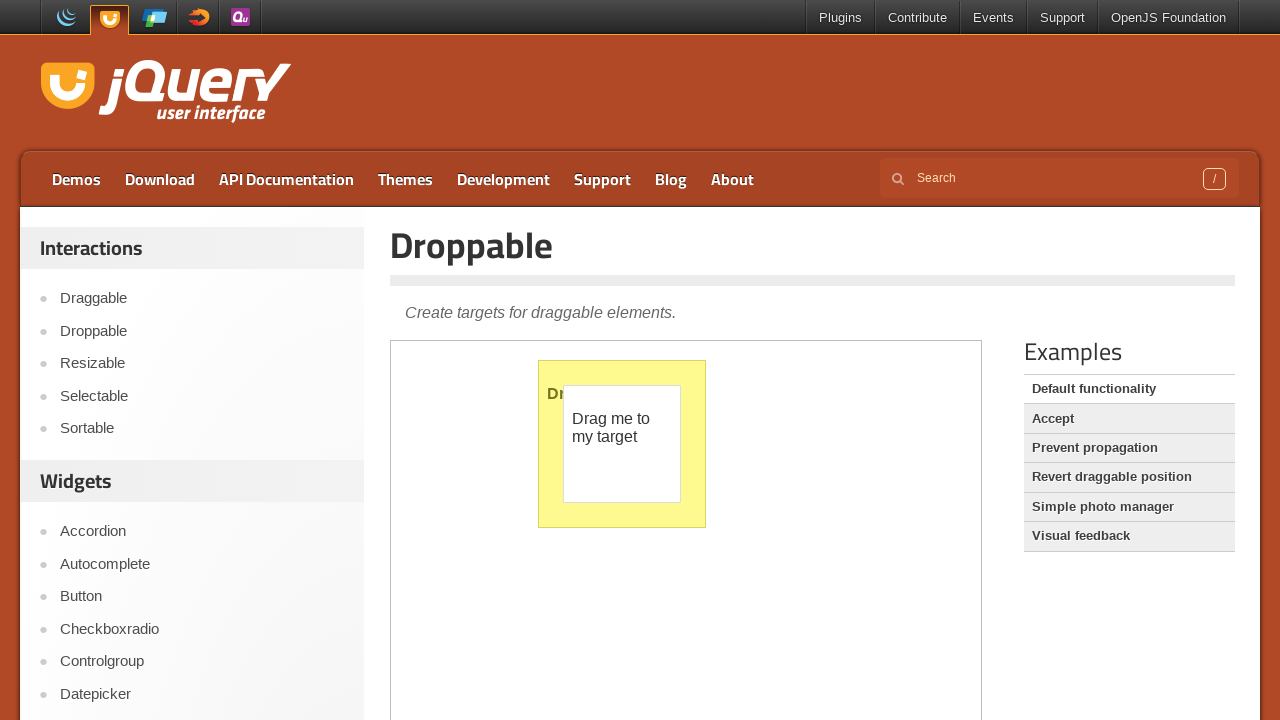